Tests clearing the complete state of all items by checking and unchecking the toggle all checkbox

Starting URL: https://demo.playwright.dev/todomvc

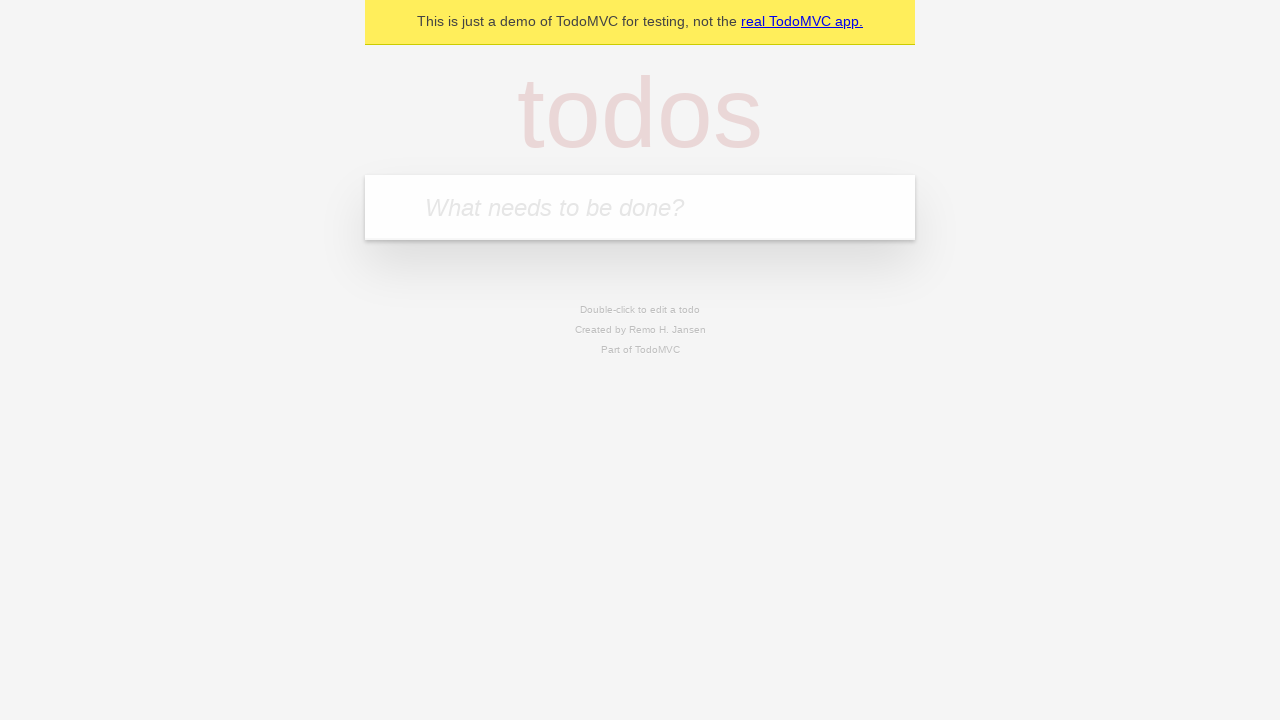

Filled first todo input with 'buy some cheese' on internal:attr=[placeholder="What needs to be done?"i]
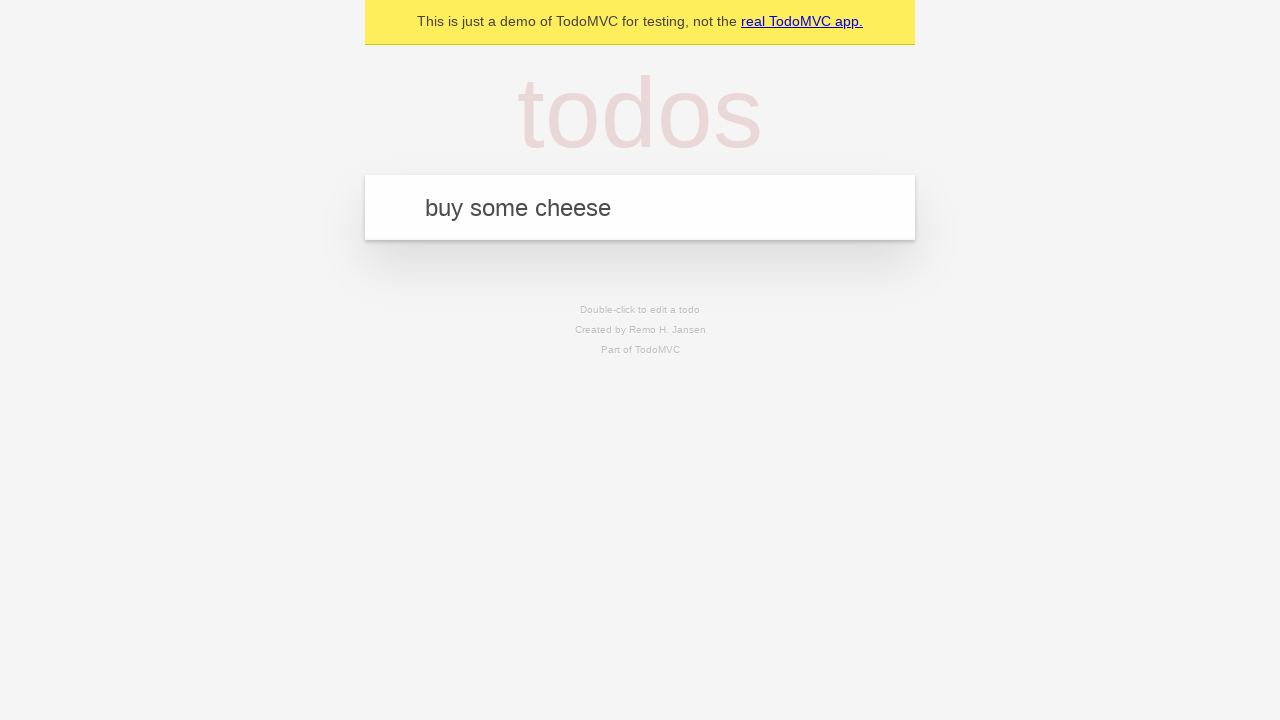

Pressed Enter to add first todo item on internal:attr=[placeholder="What needs to be done?"i]
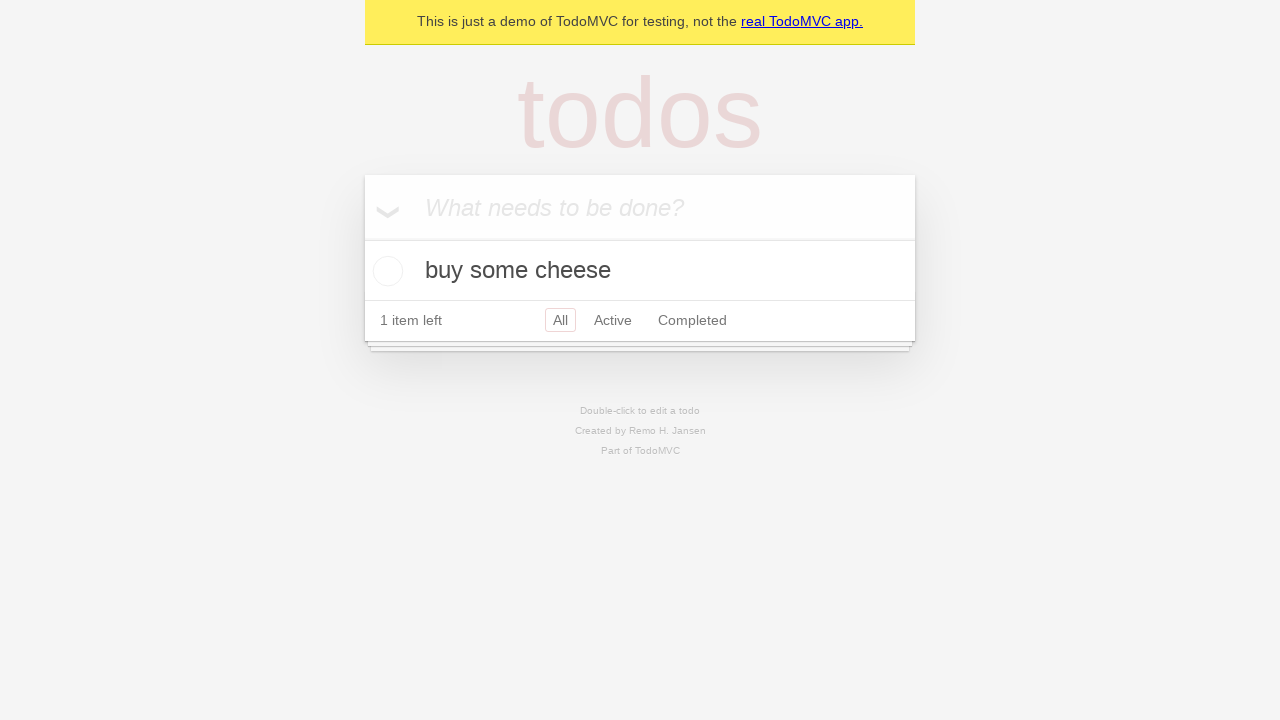

Filled second todo input with 'feed the cat' on internal:attr=[placeholder="What needs to be done?"i]
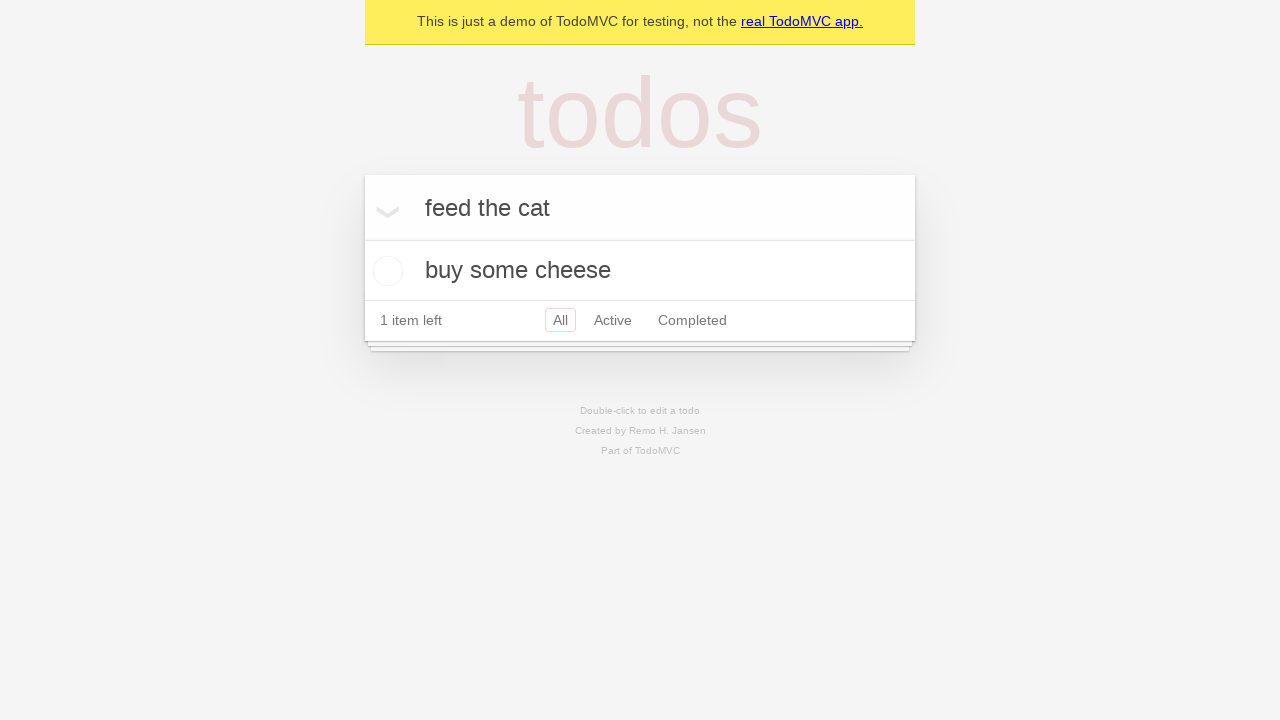

Pressed Enter to add second todo item on internal:attr=[placeholder="What needs to be done?"i]
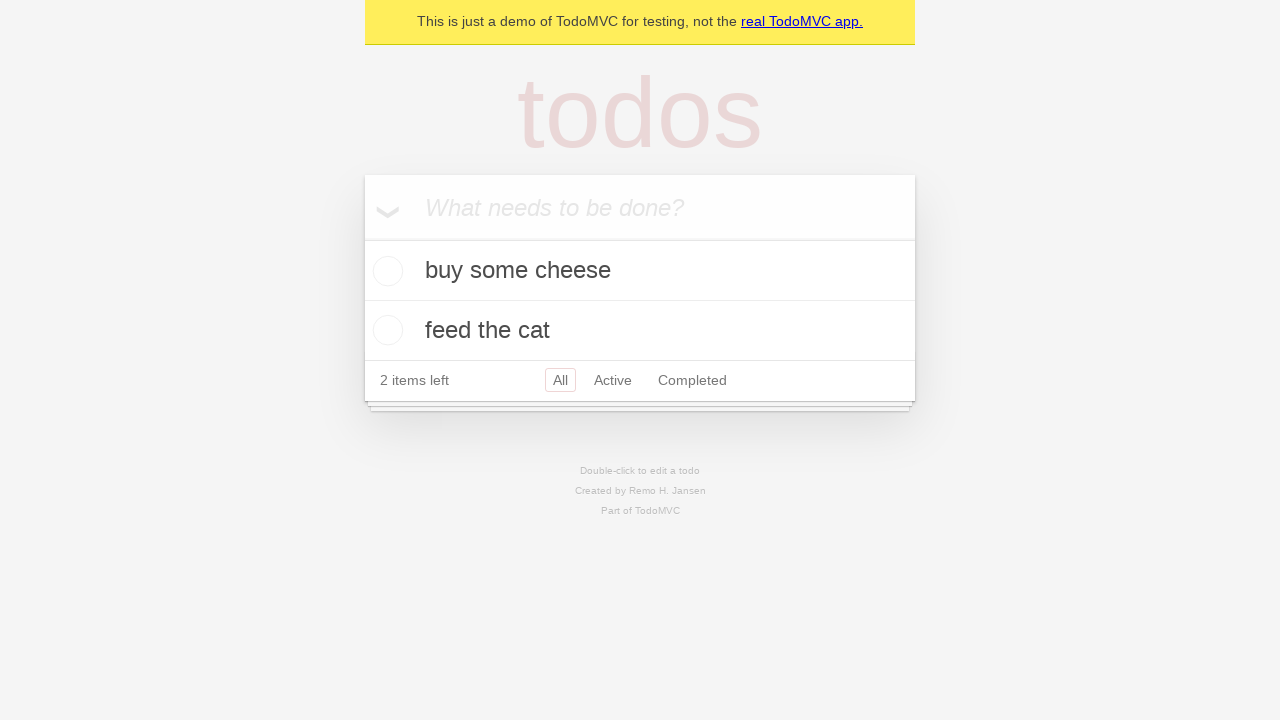

Filled third todo input with 'book a doctors appointment' on internal:attr=[placeholder="What needs to be done?"i]
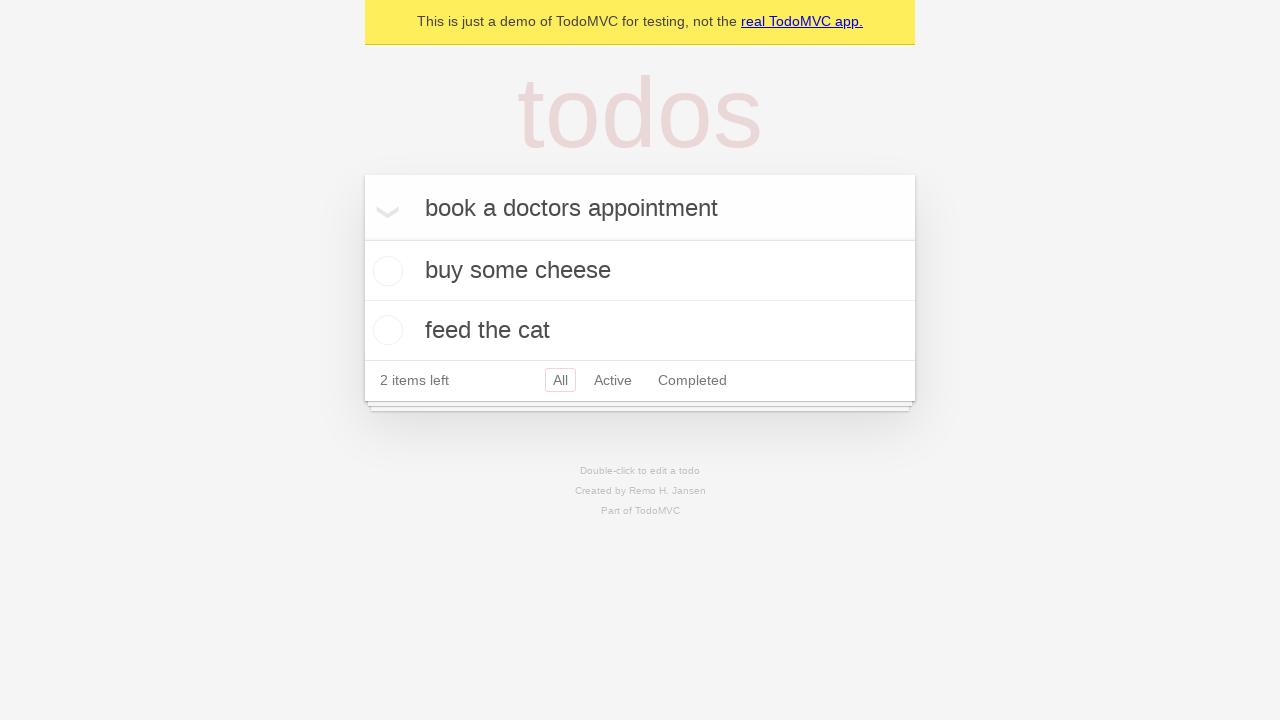

Pressed Enter to add third todo item on internal:attr=[placeholder="What needs to be done?"i]
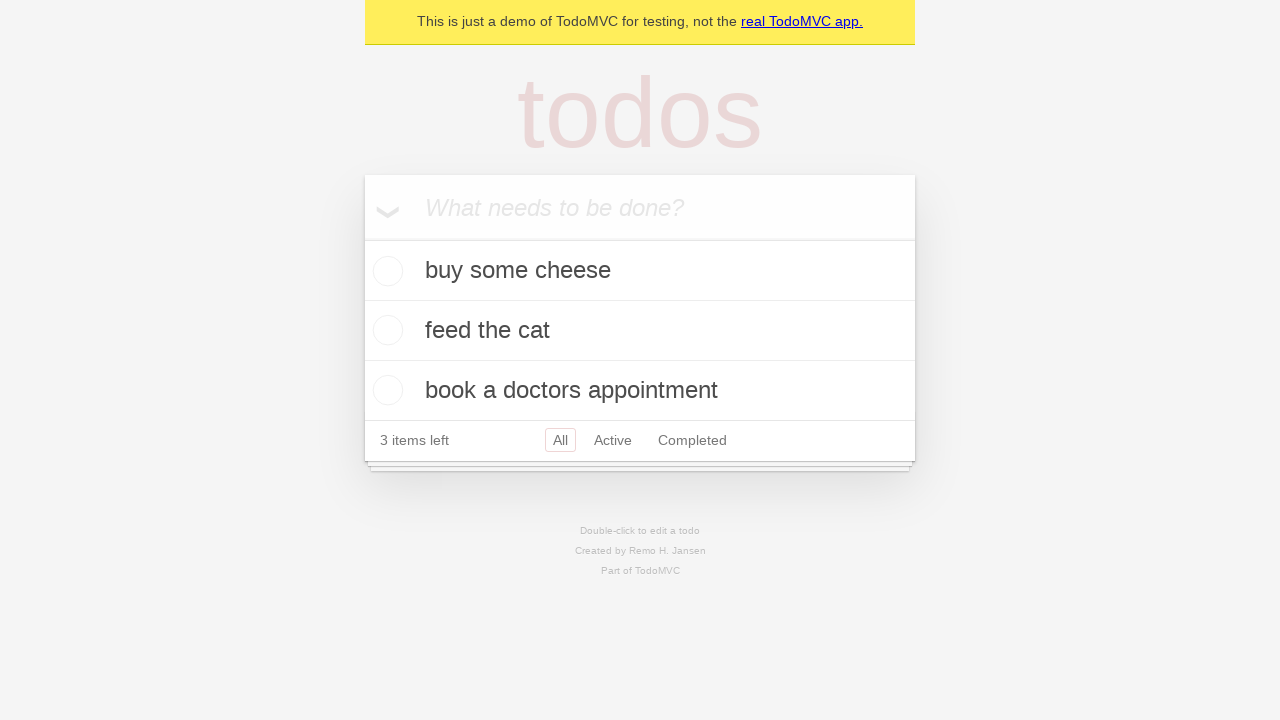

Clicked 'Mark all as complete' toggle to check all items at (362, 238) on internal:label="Mark all as complete"i
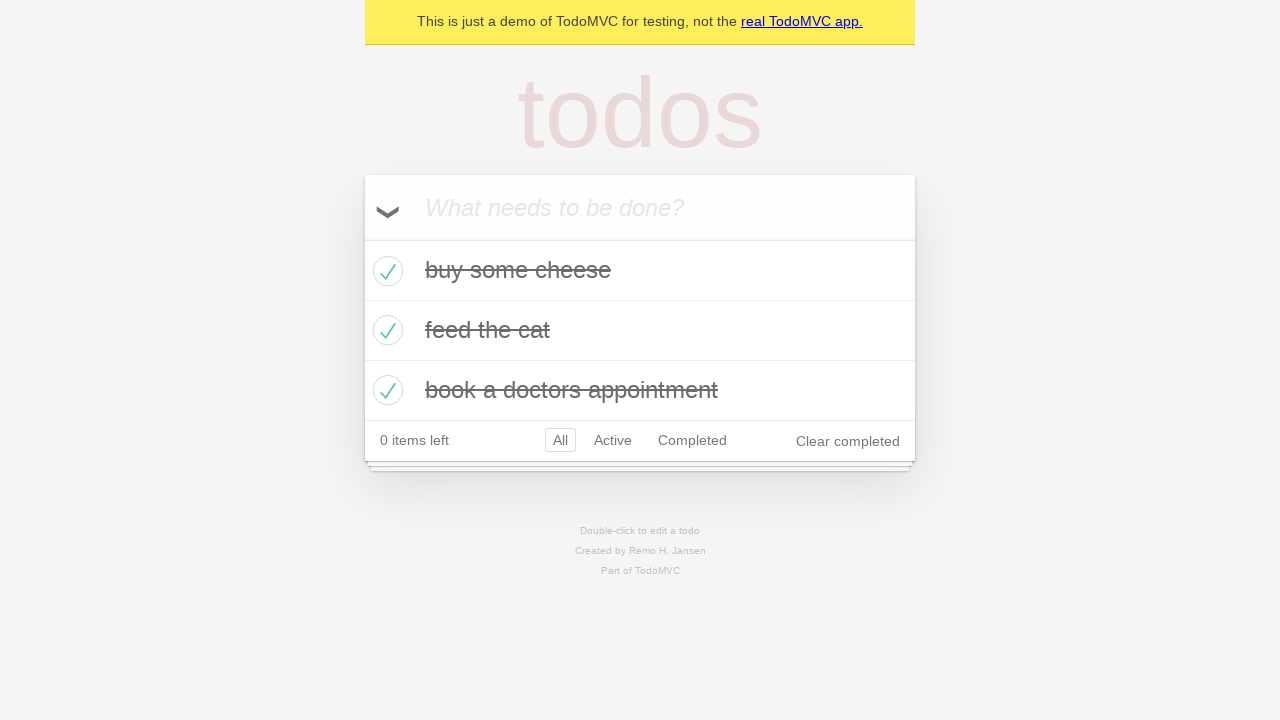

Clicked 'Mark all as complete' toggle to uncheck all items at (362, 238) on internal:label="Mark all as complete"i
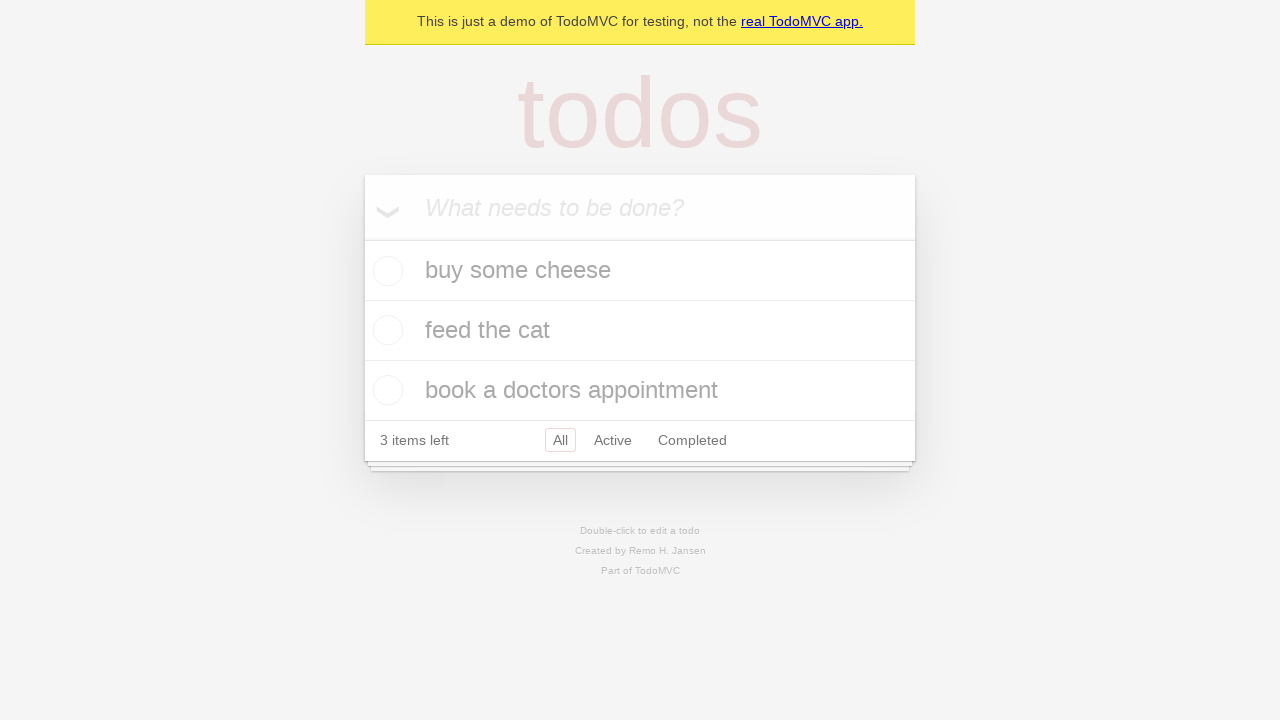

Verified that todo items are loaded on the page
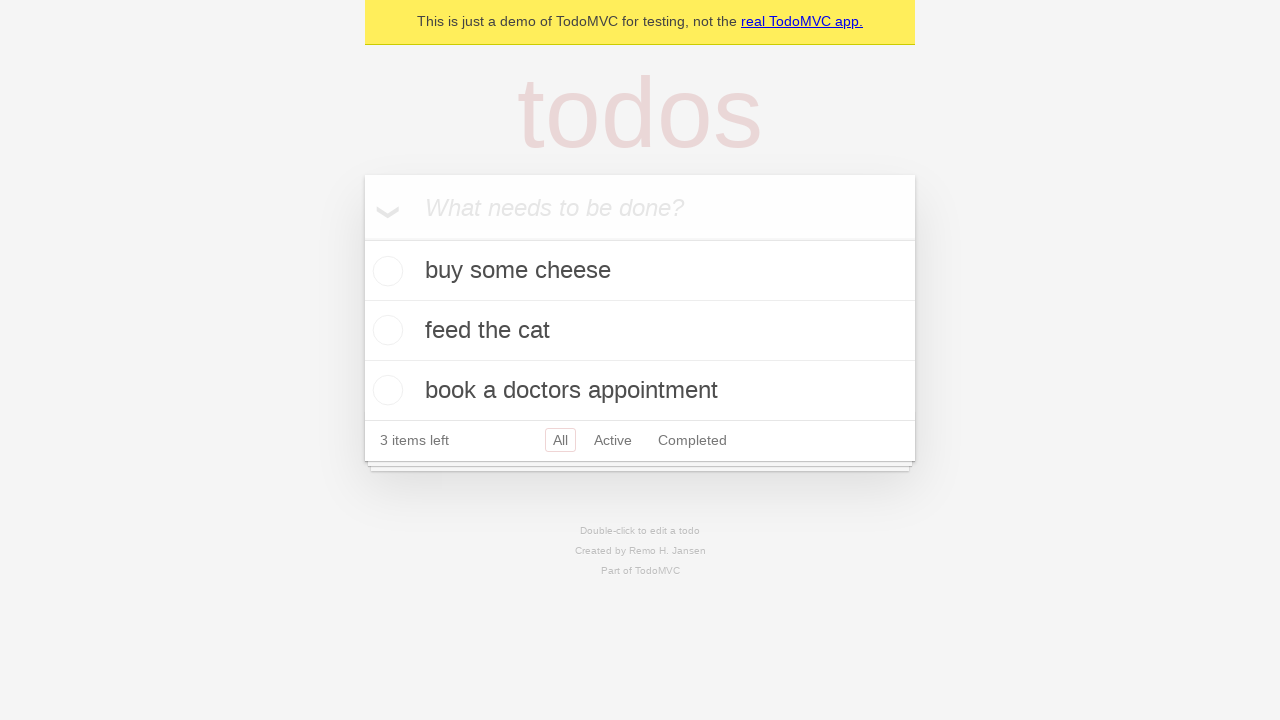

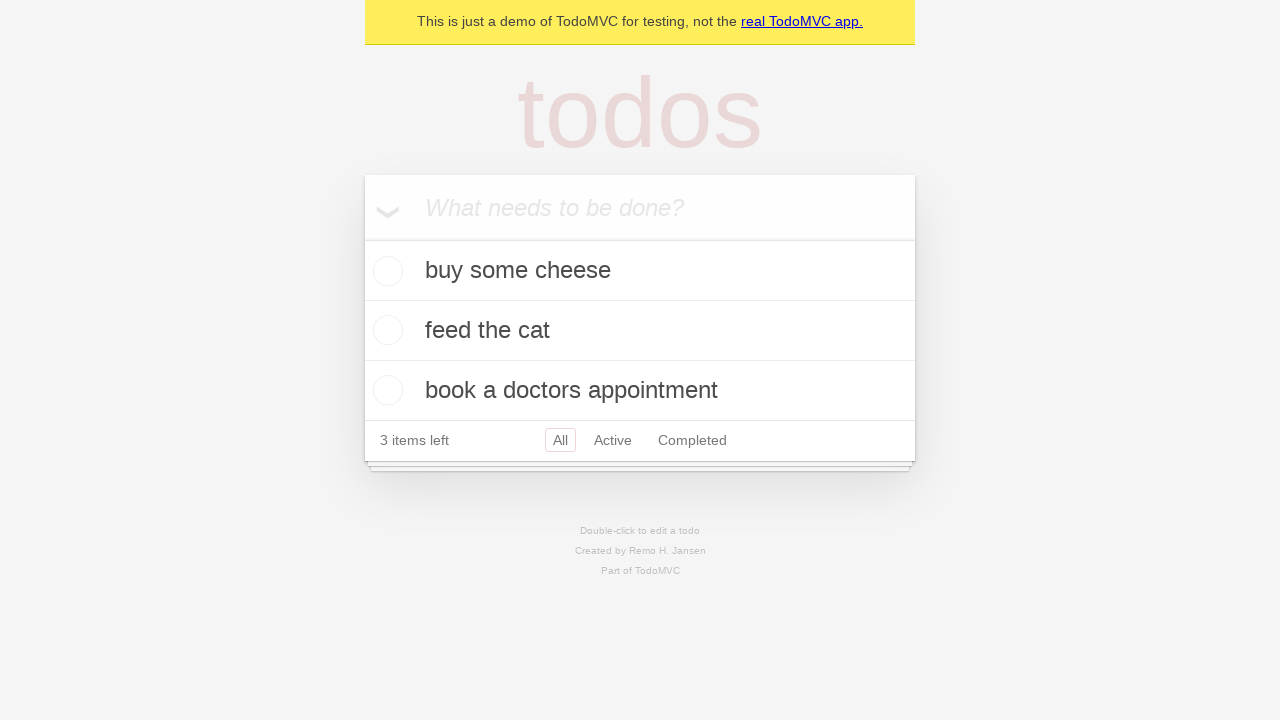